Tests browser navigation controls by navigating between two websites and using back, forward, and refresh functionality

Starting URL: https://demo.nopcommerce.com

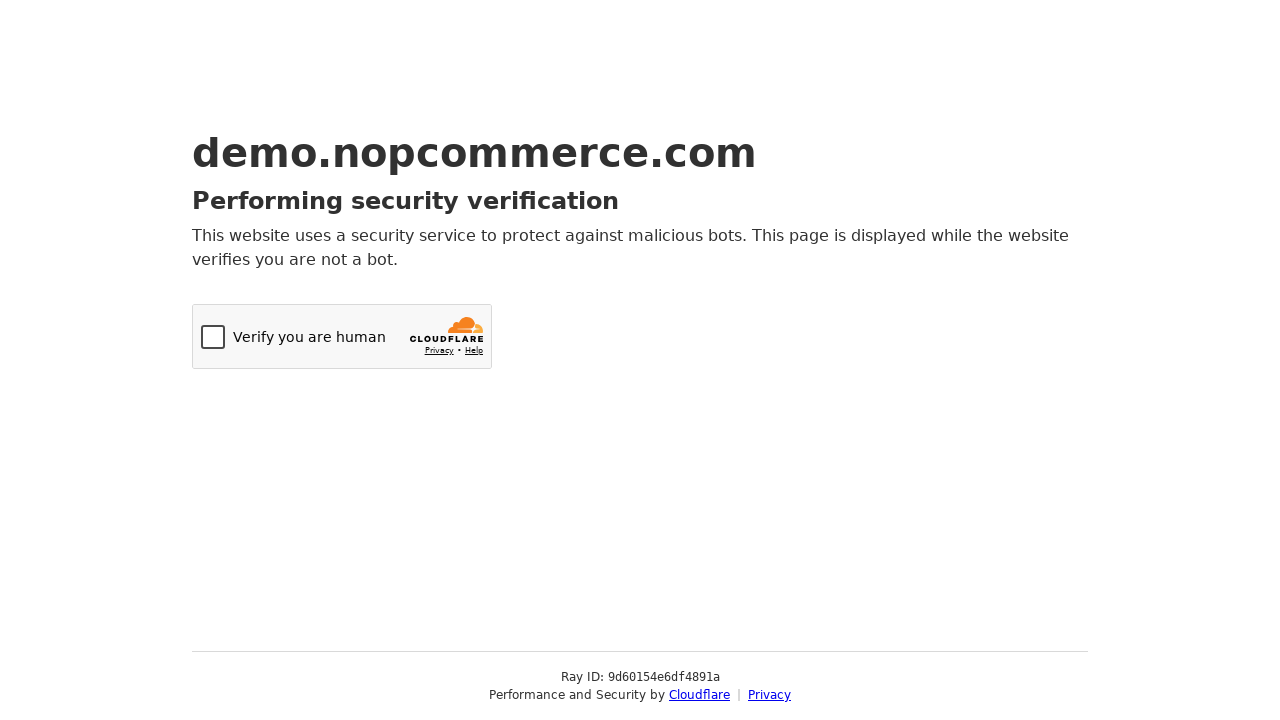

Navigated to https://letcode.in/signup
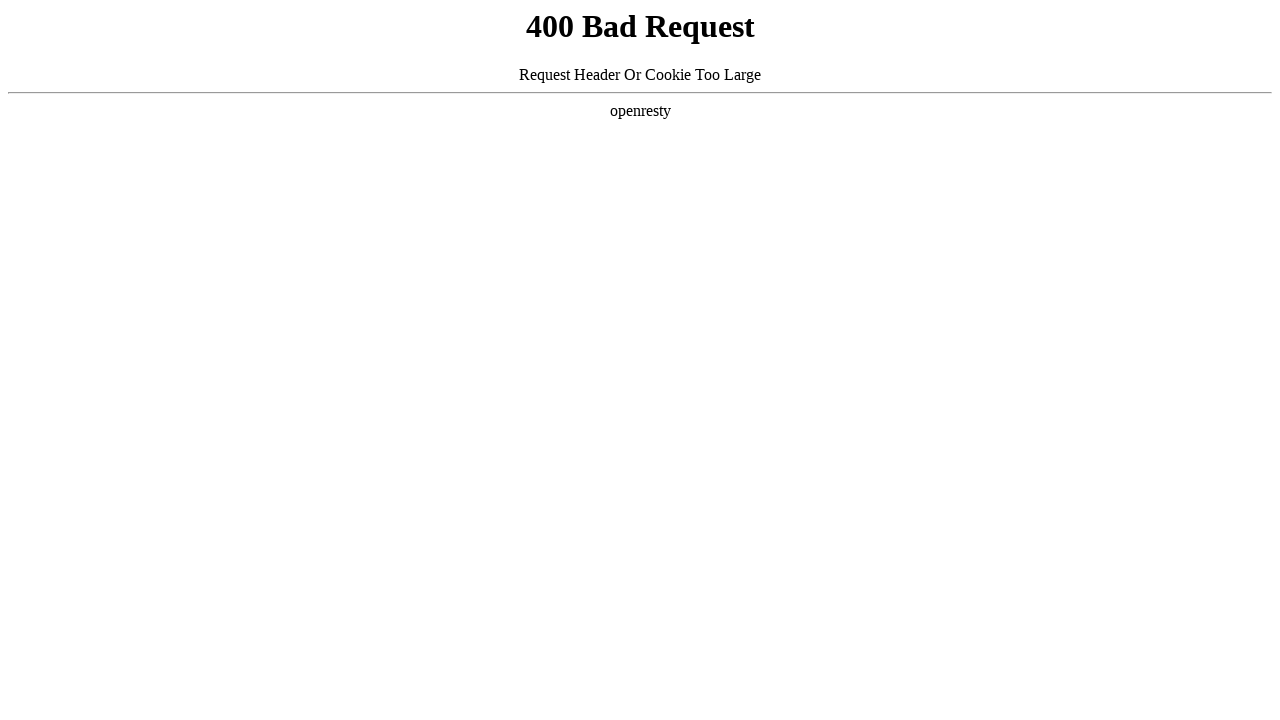

Navigated back to previous page (demo.nopcommerce.com)
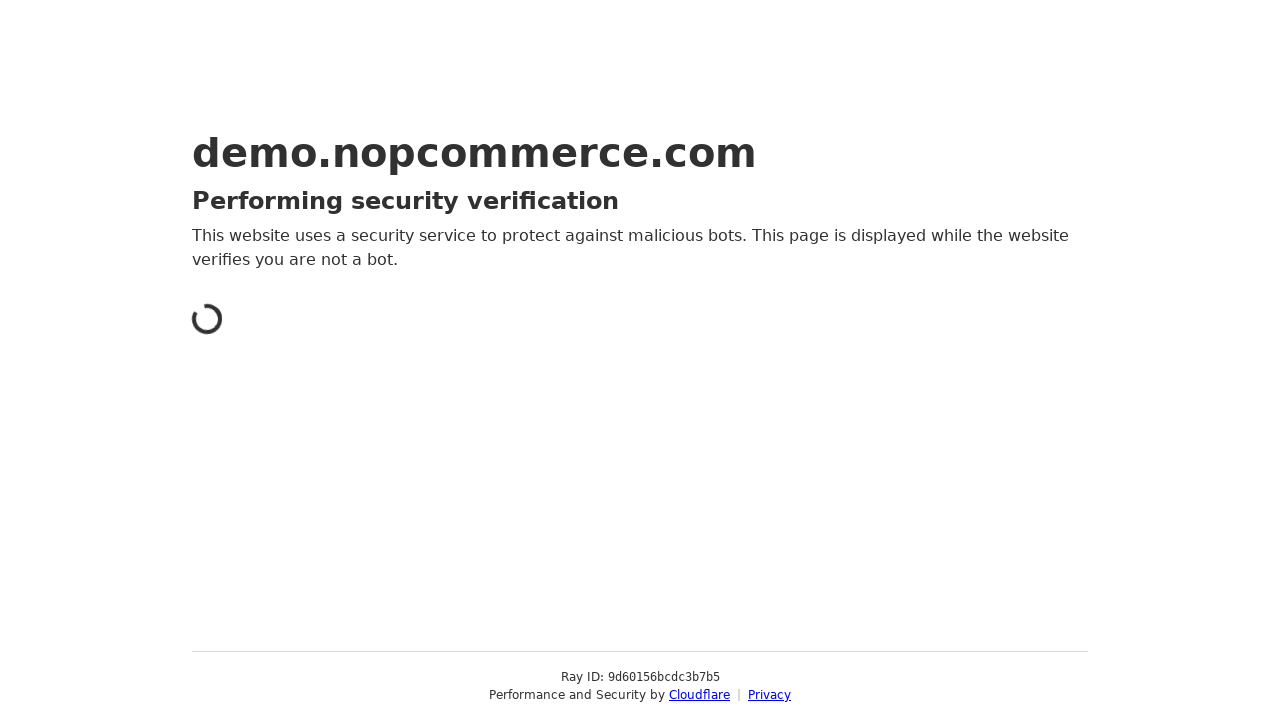

Navigated forward to signup page
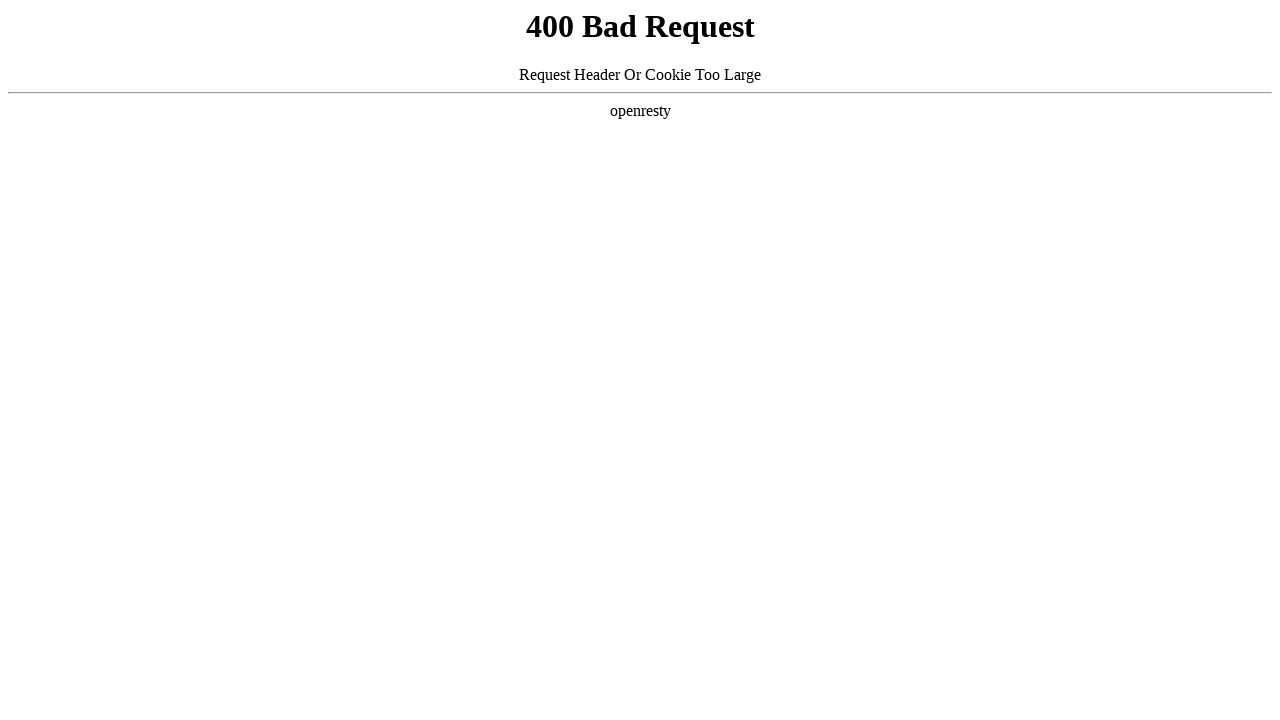

Refreshed the current page
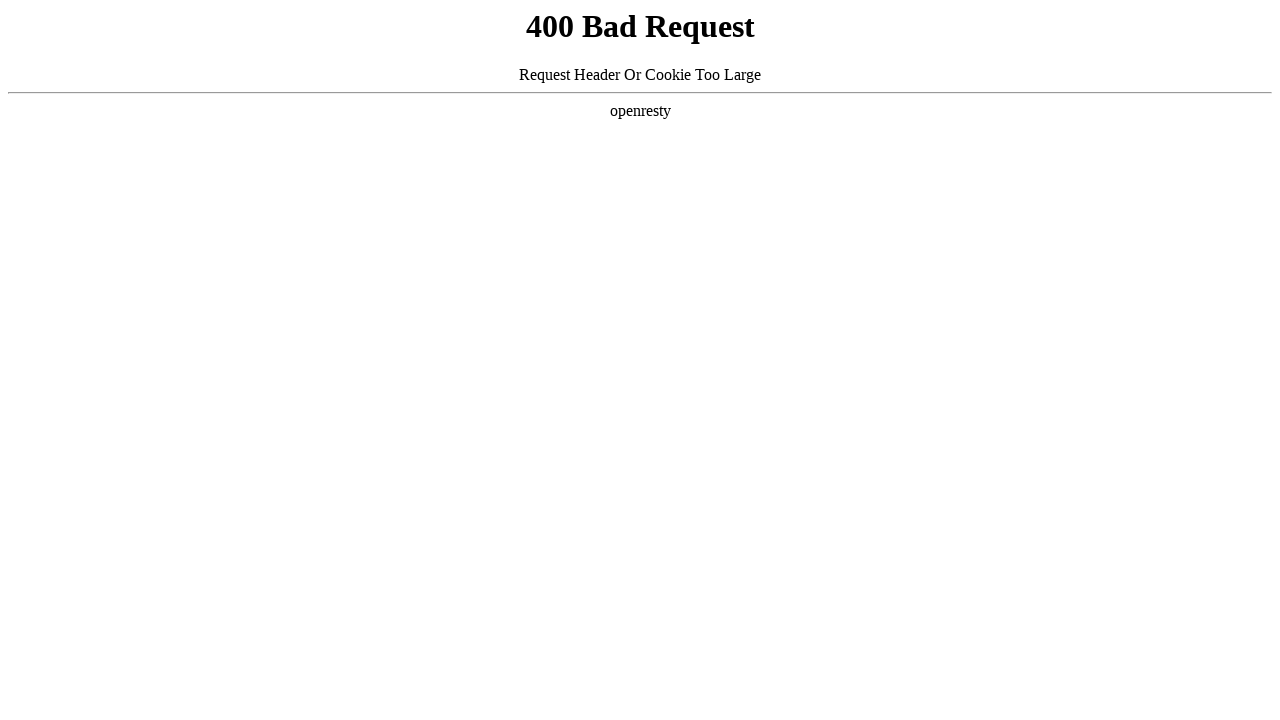

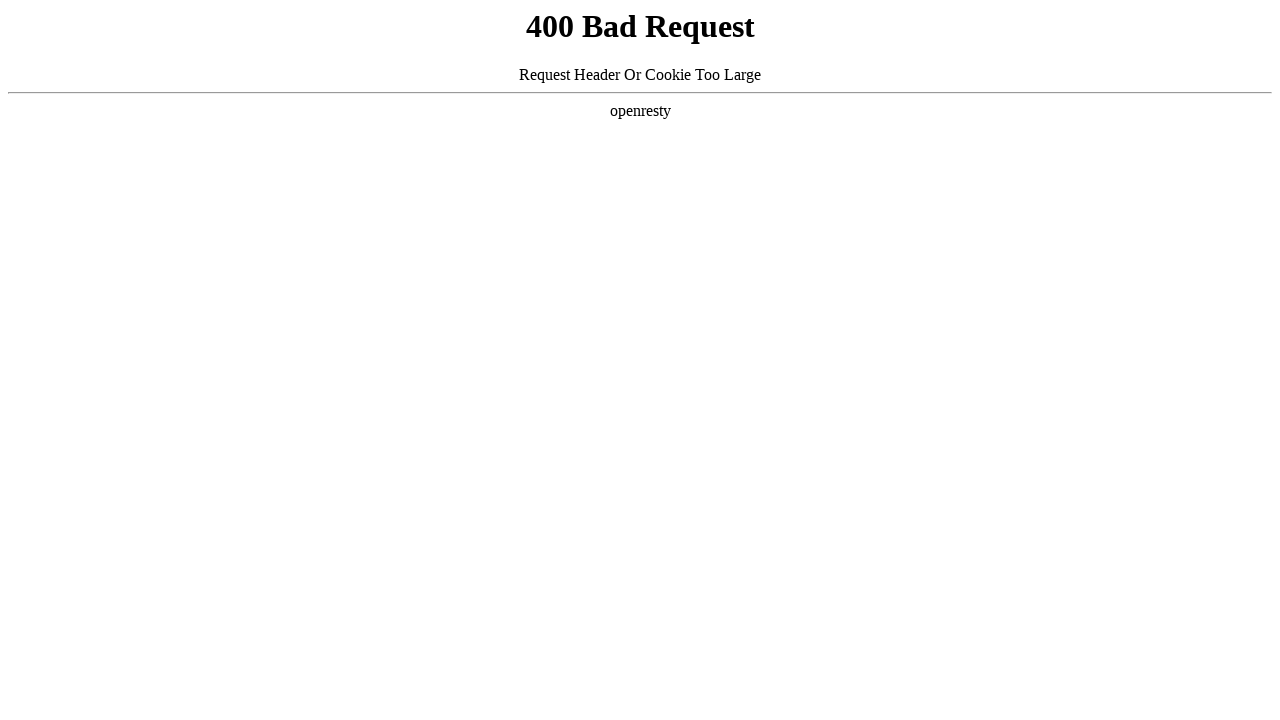